Tests handling of JavaScript alert dialog by clicking a button to trigger the alert, accepting it, and verifying the alert message content

Starting URL: https://practice.cydeo.com/javascript_alerts

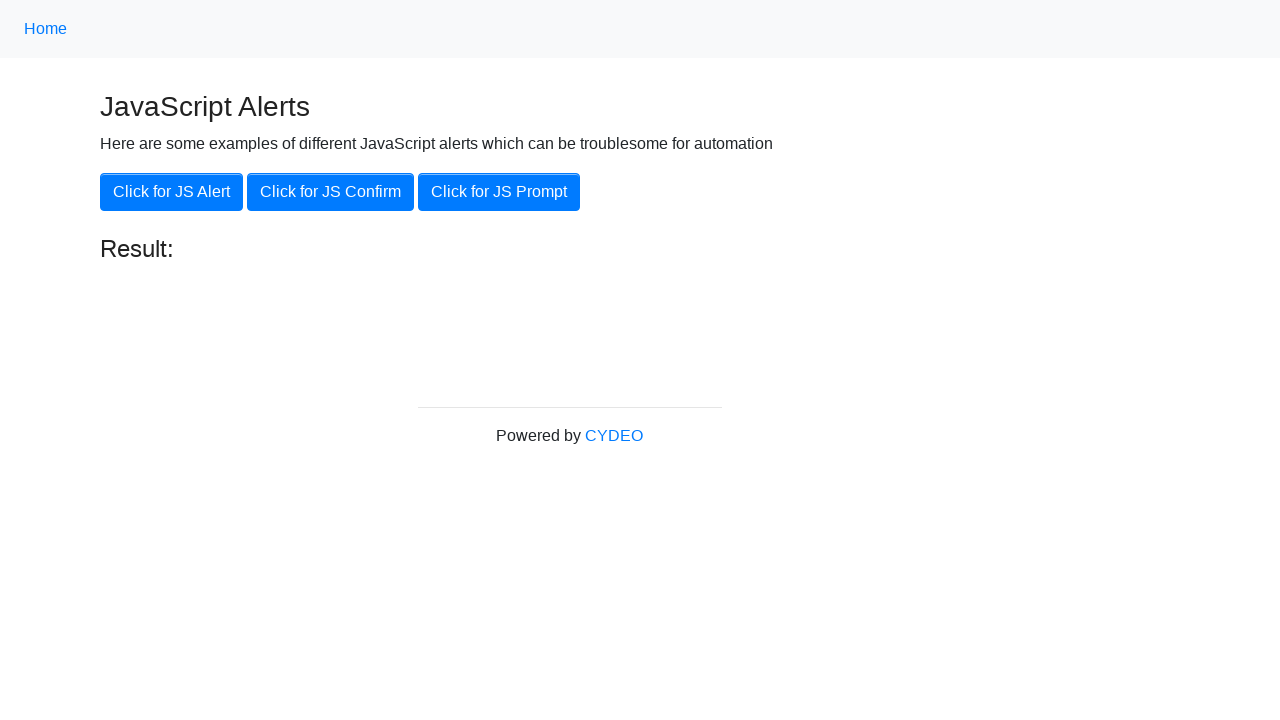

Set up dialog handler to capture and accept alert
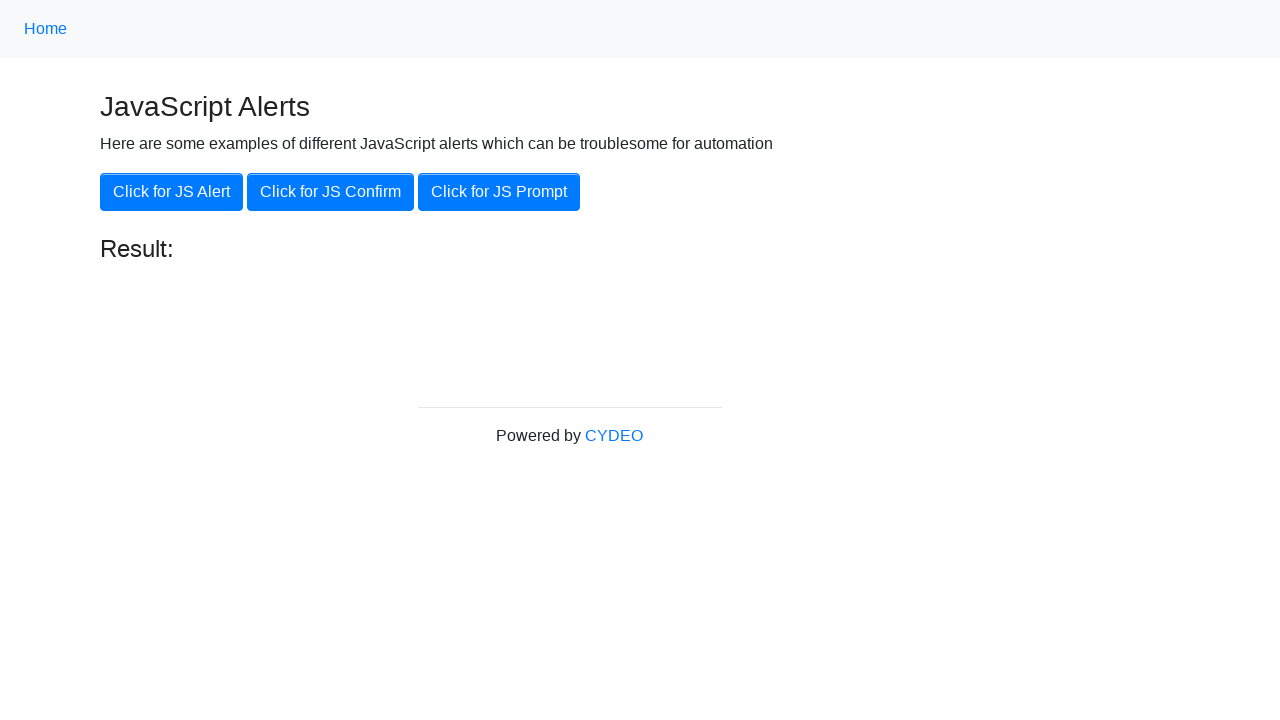

Clicked button to trigger JavaScript alert dialog at (172, 192) on xpath=//button[@onclick='jsAlert()']
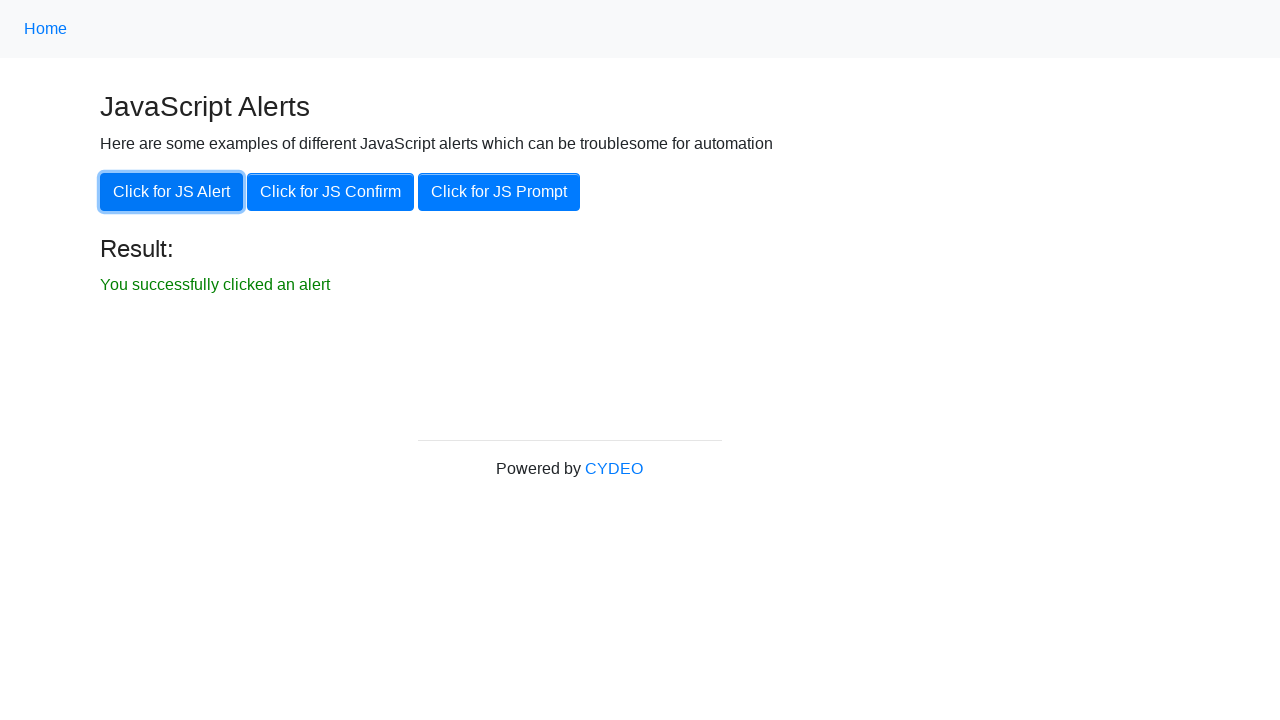

Waited 500ms for dialog to be processed
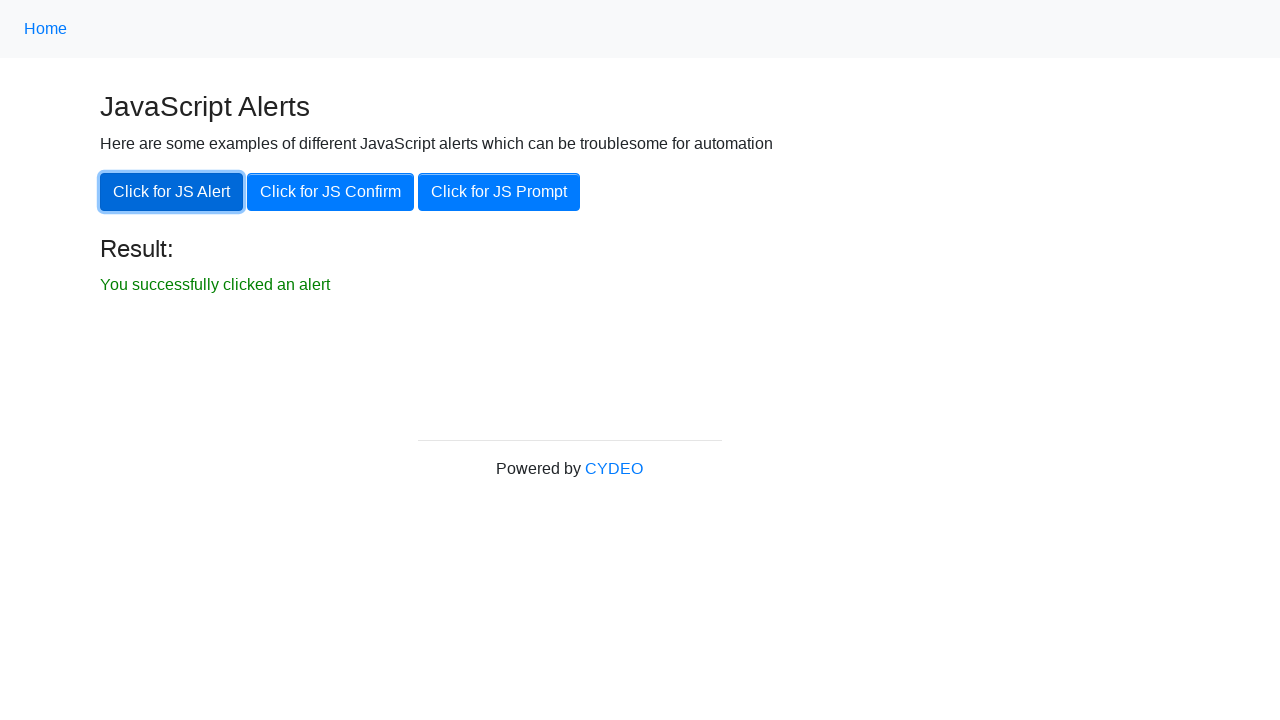

Verified alert message content matches expected value 'I am a JS Alert'
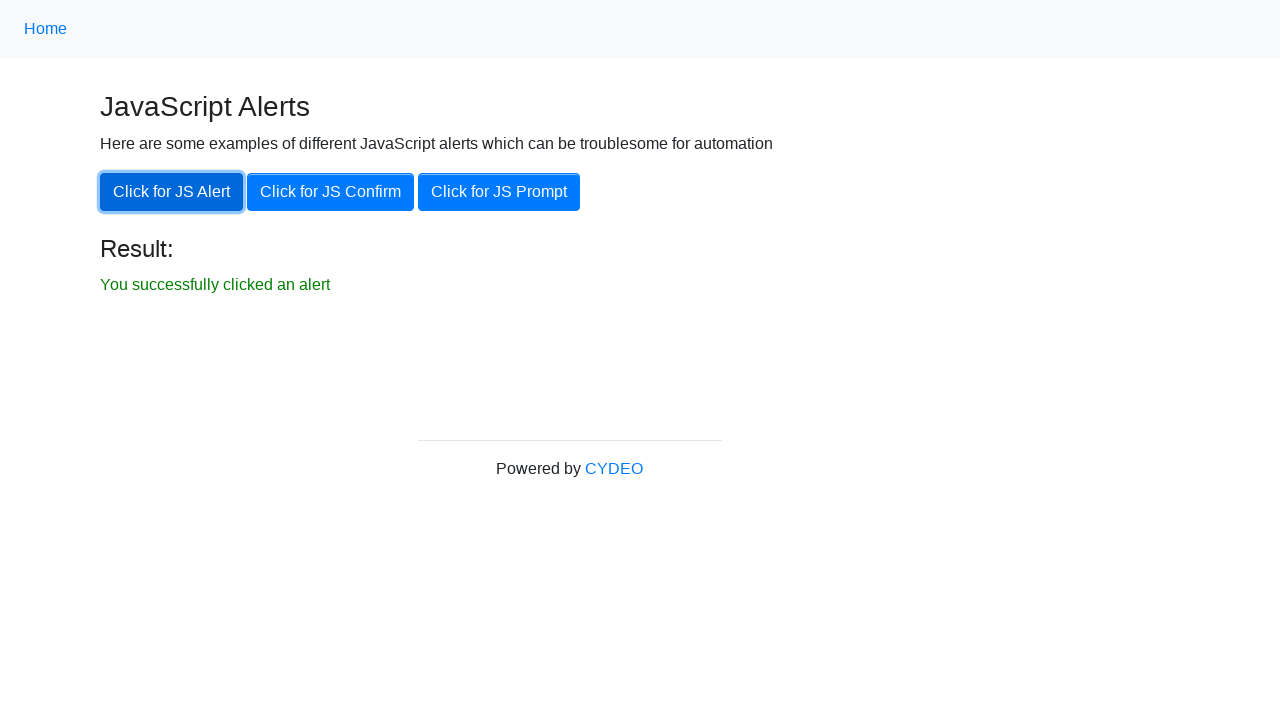

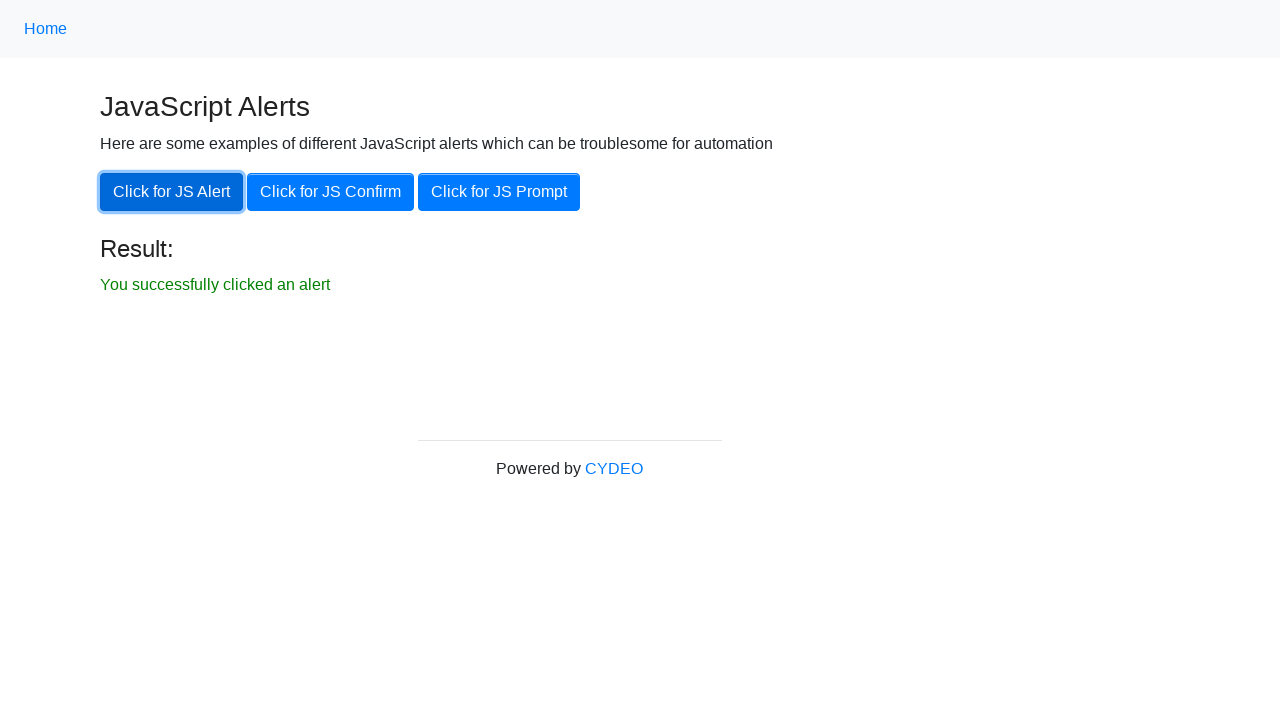